Selects Option 2 from dropdown and verifies the selection

Starting URL: http://the-internet.herokuapp.com/dropdown

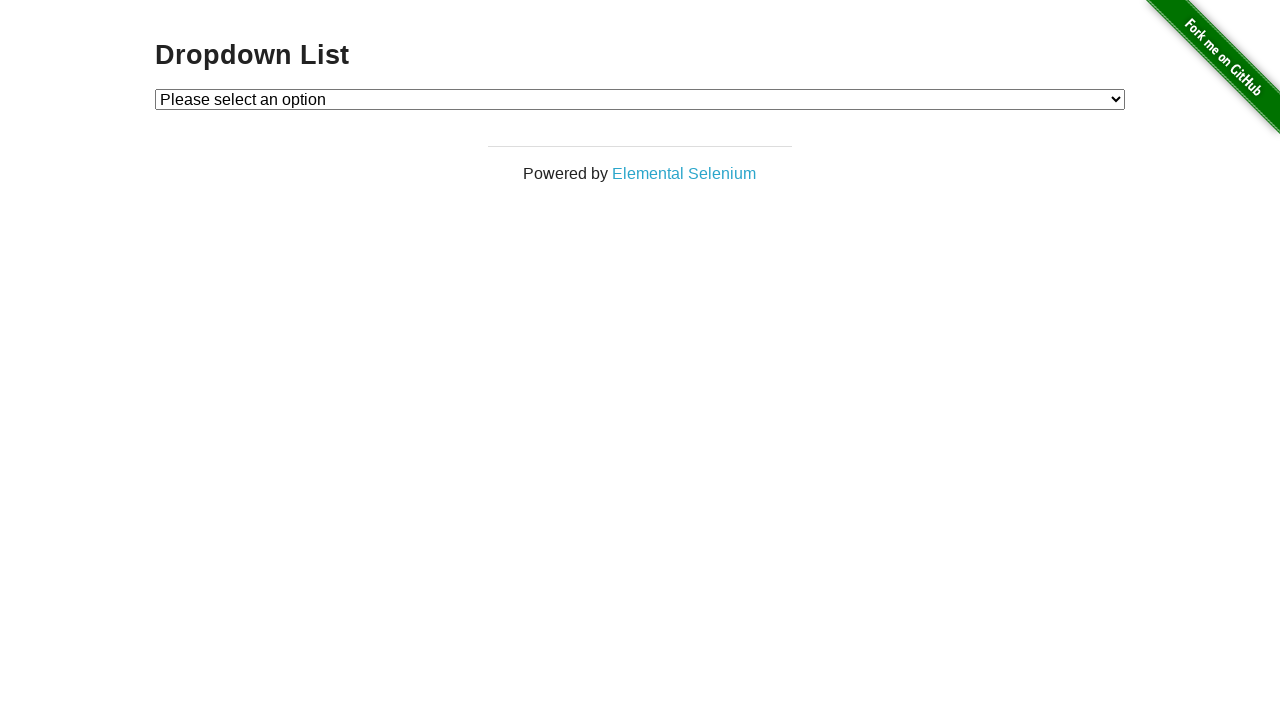

Selected Option 2 from dropdown on #dropdown
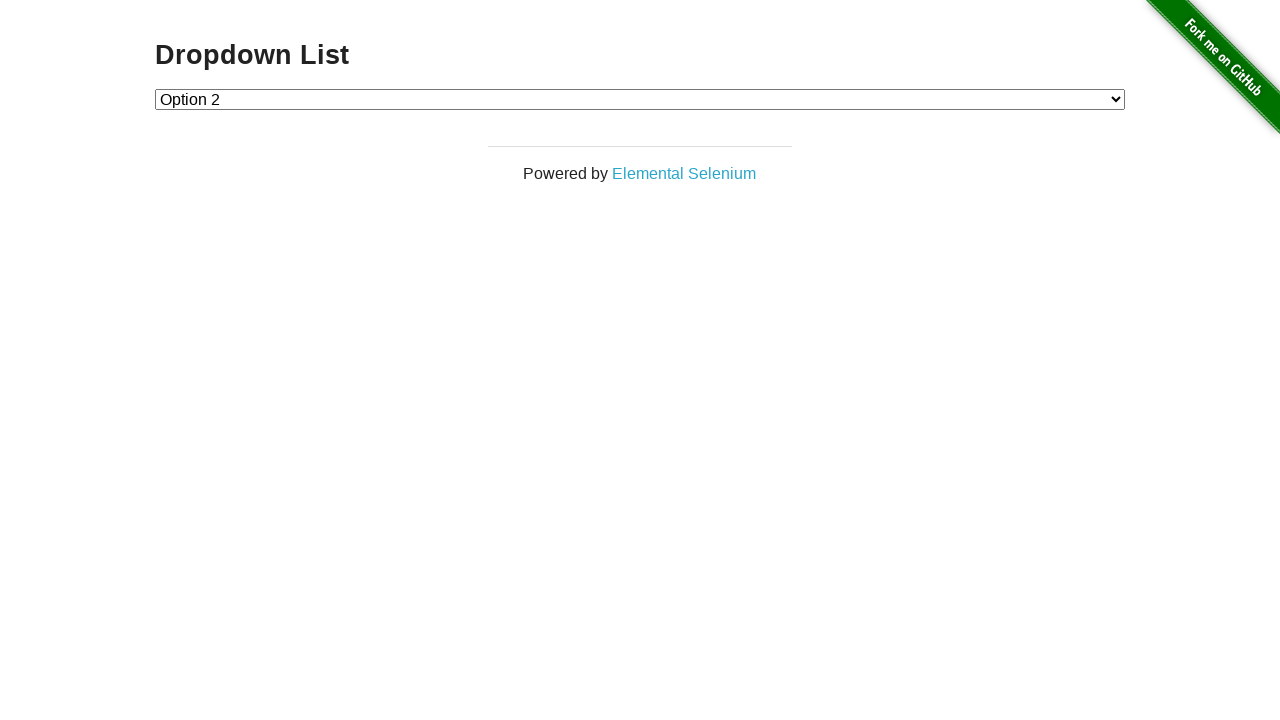

Verified that Option 2 is selected
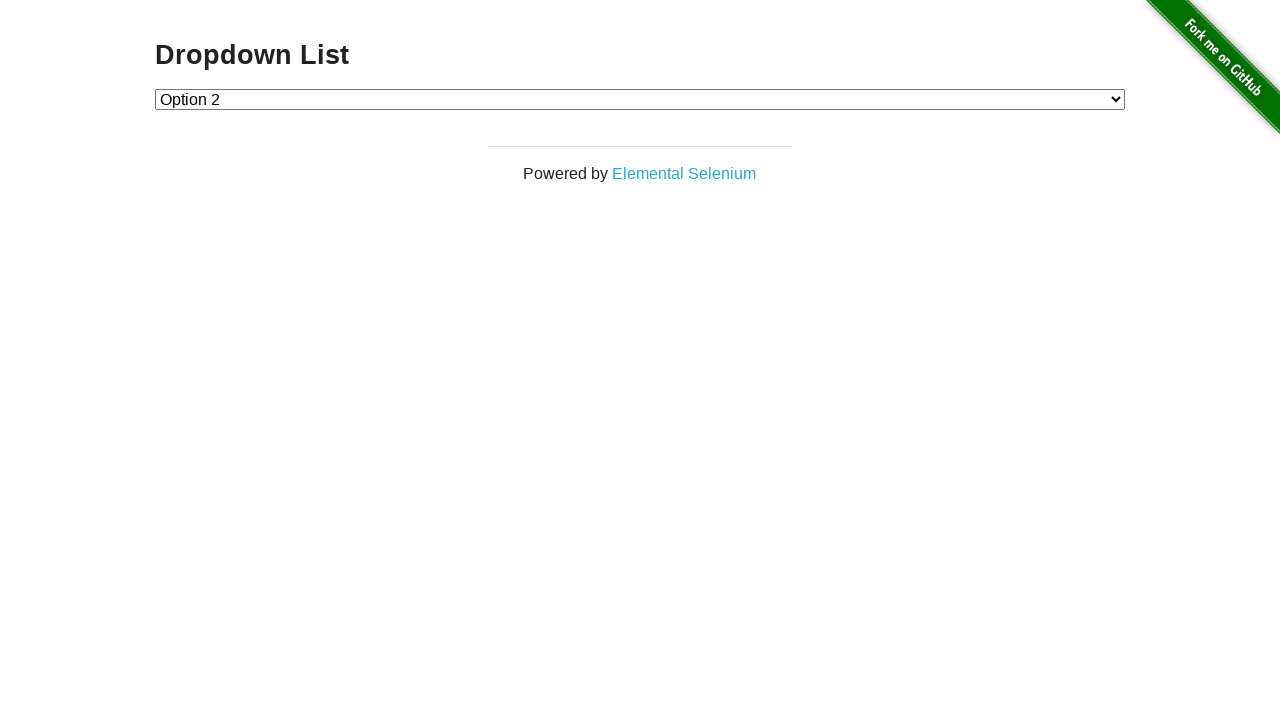

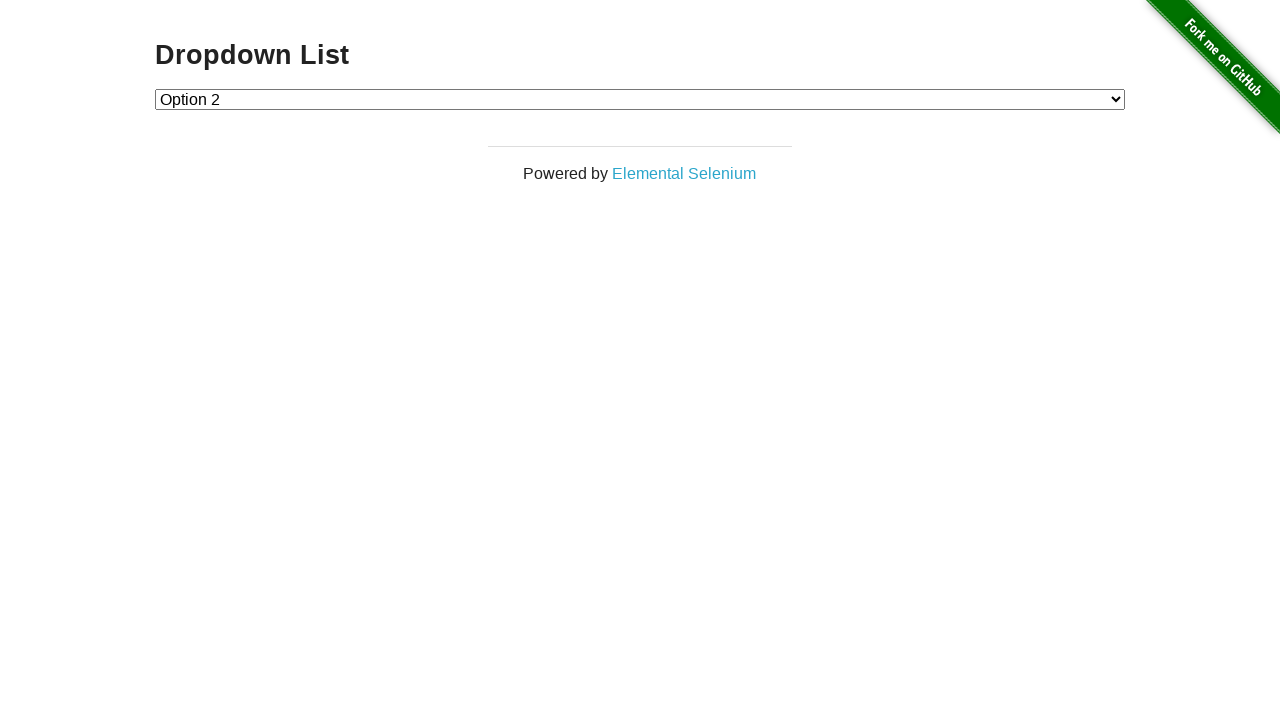